Tests dialog handling by clicking a confirm button and accepting the dialog

Starting URL: https://rahulshettyacademy.com/AutomationPractice/

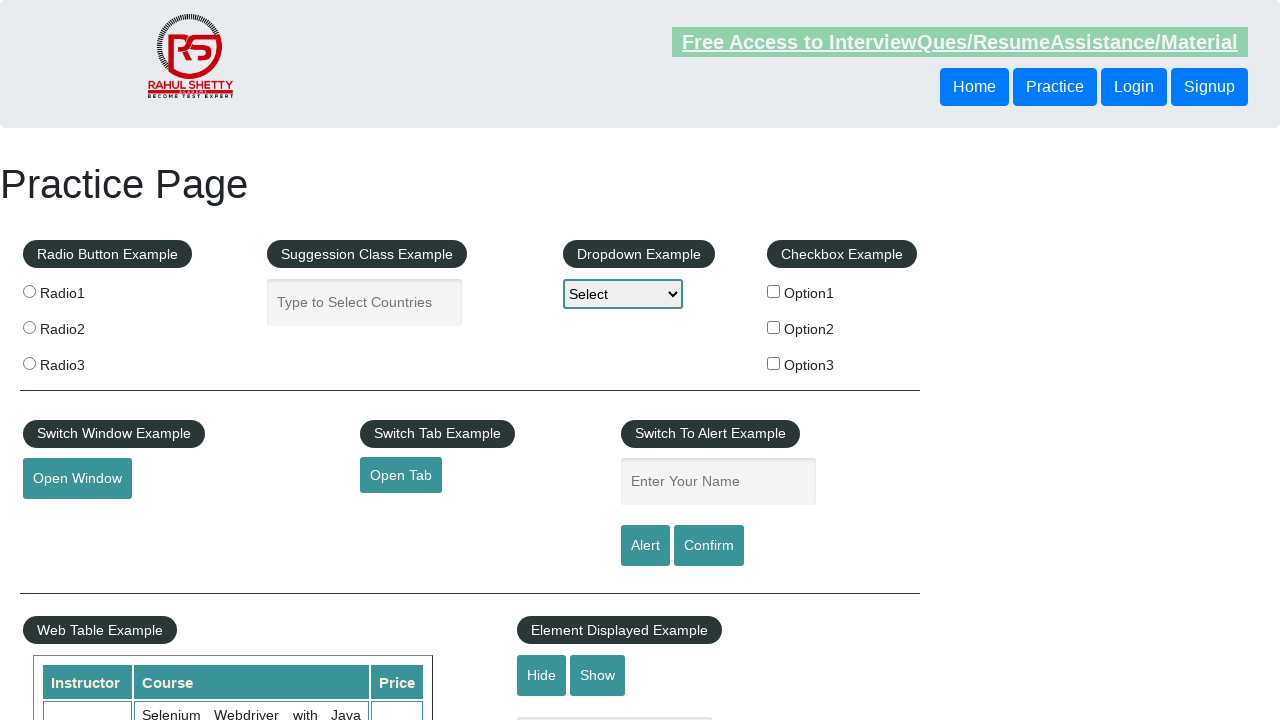

Set up dialog handler to automatically accept dialogs
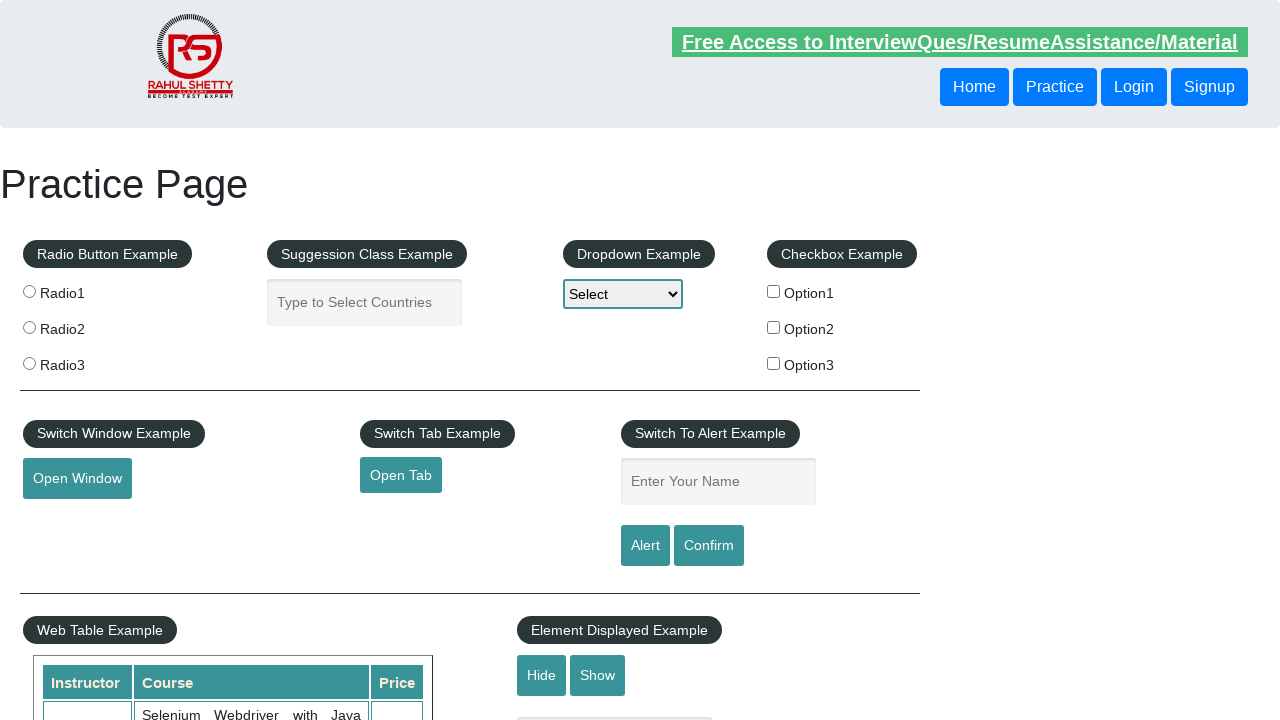

Clicked confirm button to trigger dialog at (709, 546) on #confirmbtn
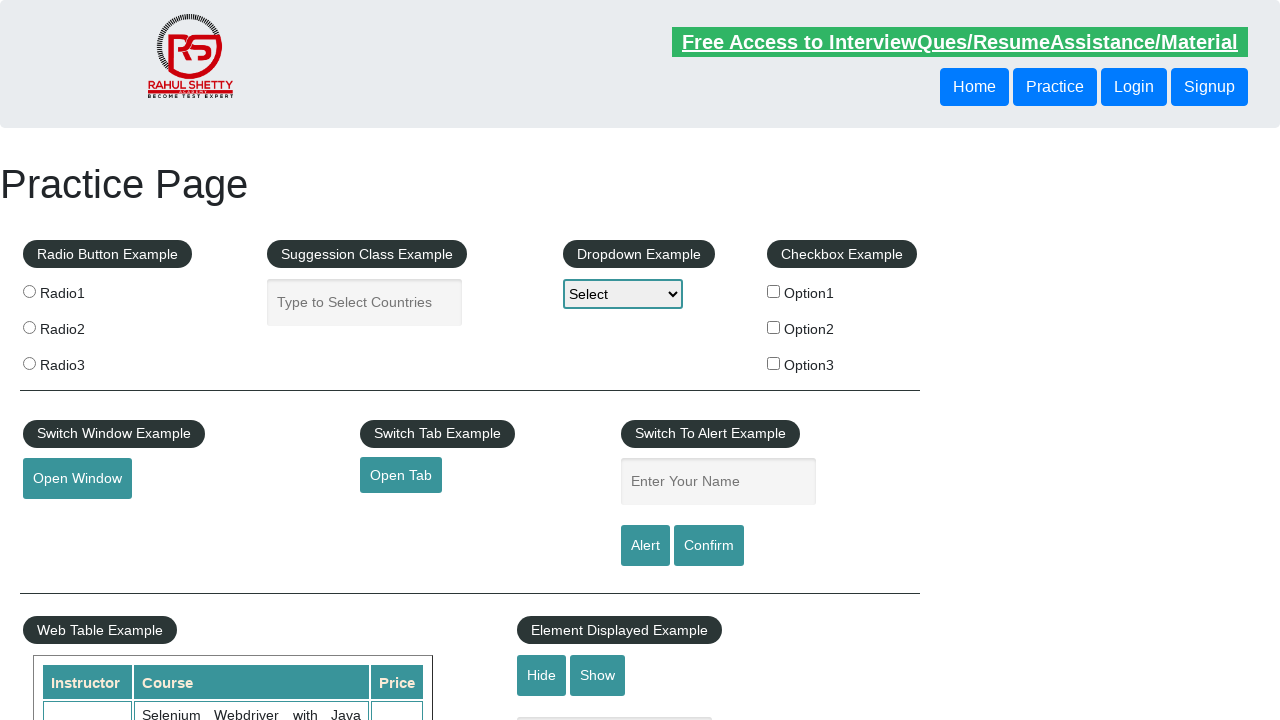

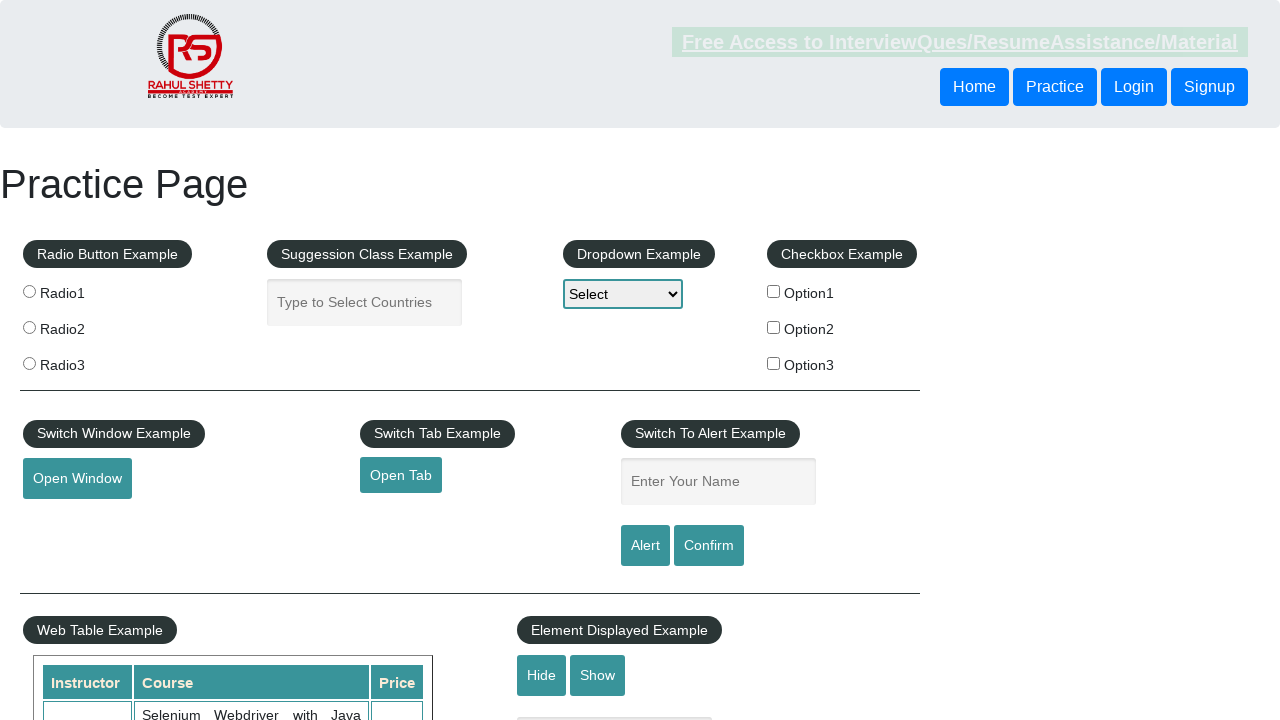